Tests a practice form by checking a checkbox, selecting radio button and dropdown options, filling a password field, submitting the form, then navigating to shop and adding a product to cart.

Starting URL: https://rahulshettyacademy.com/angularpractice/

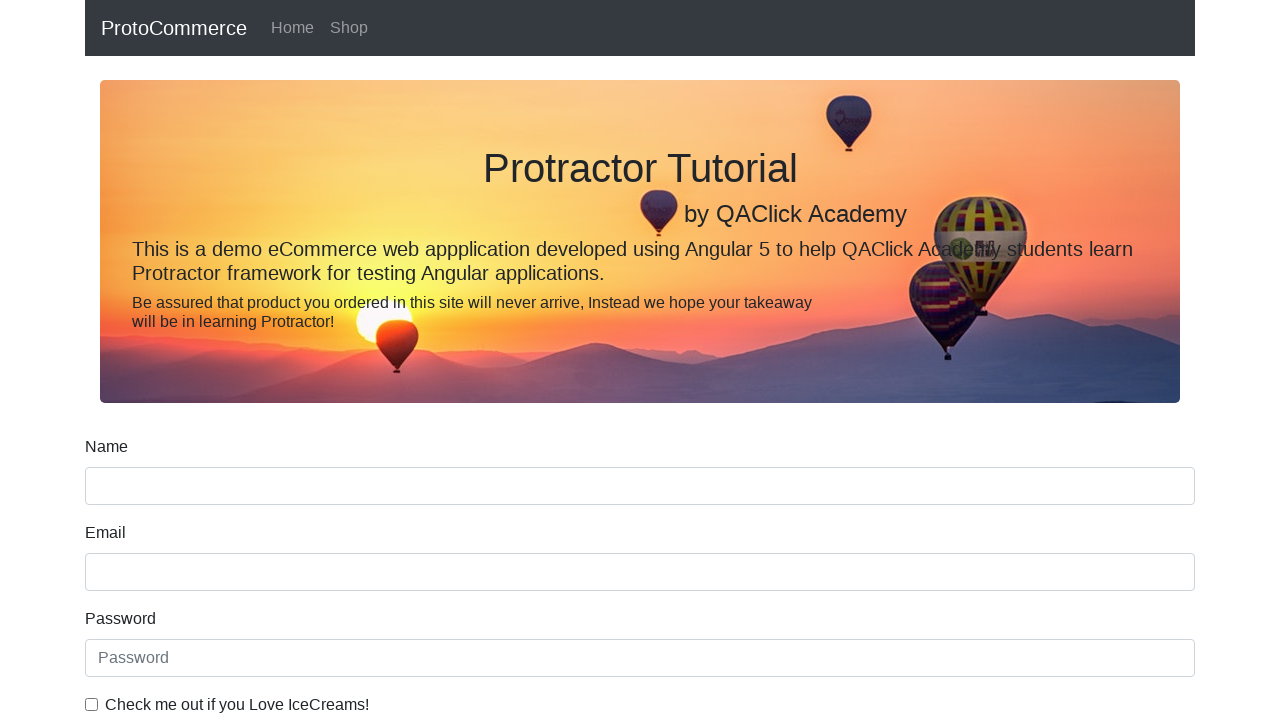

Checked ice cream checkbox at (92, 704) on internal:label="Check me out if you Love IceCreams!"i
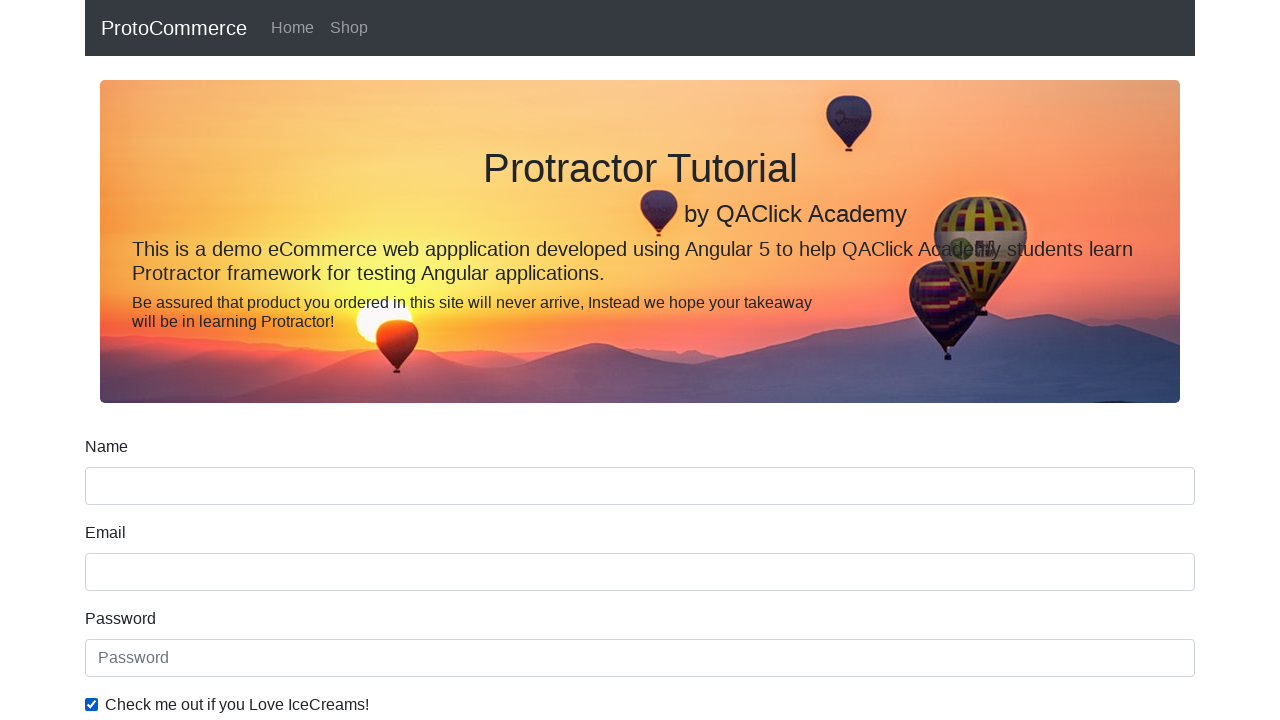

Selected 'Employed' radio button at (326, 360) on internal:label="Employed"i
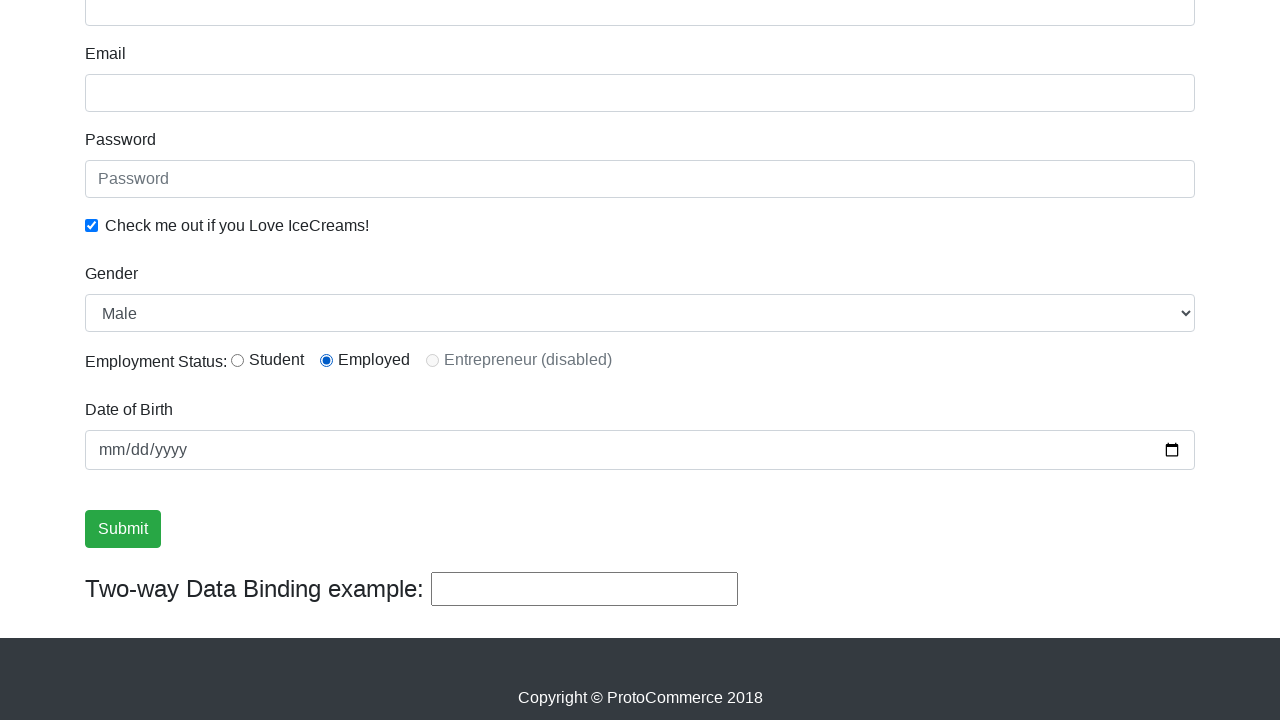

Selected 'Female' from Gender dropdown on internal:label="Gender"i
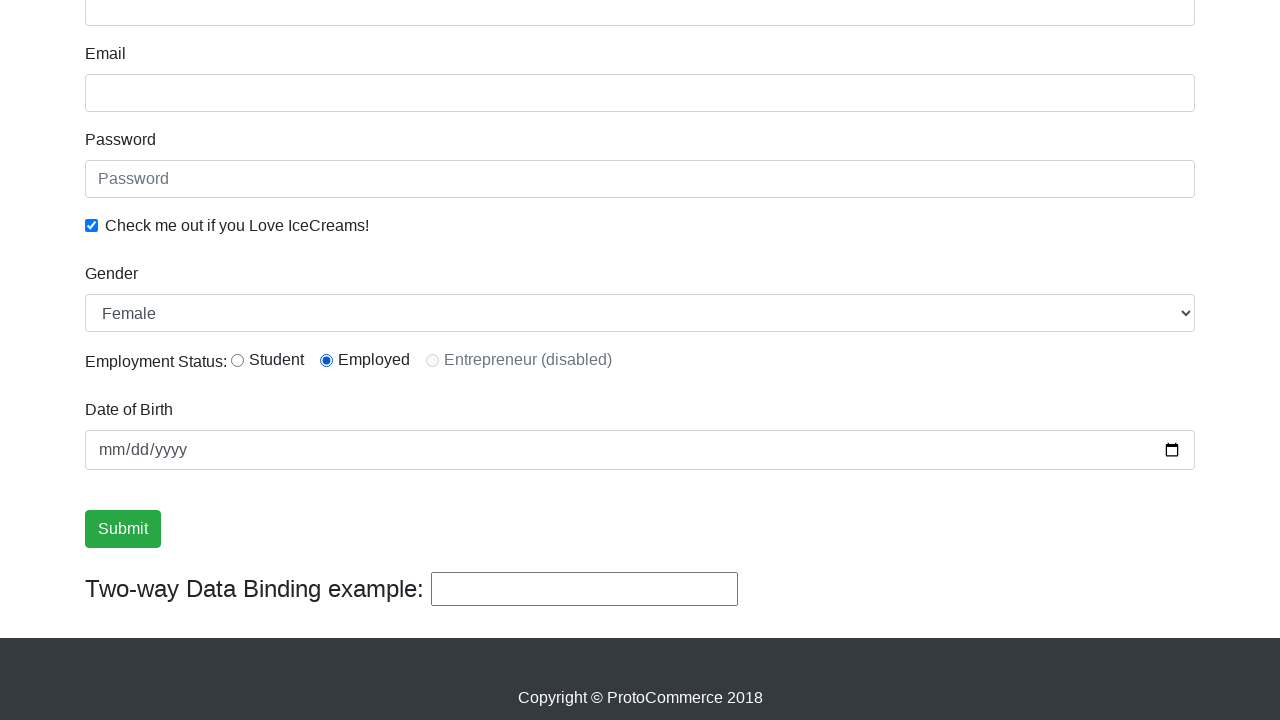

Filled password field with 'abc123' on internal:attr=[placeholder="Password"i]
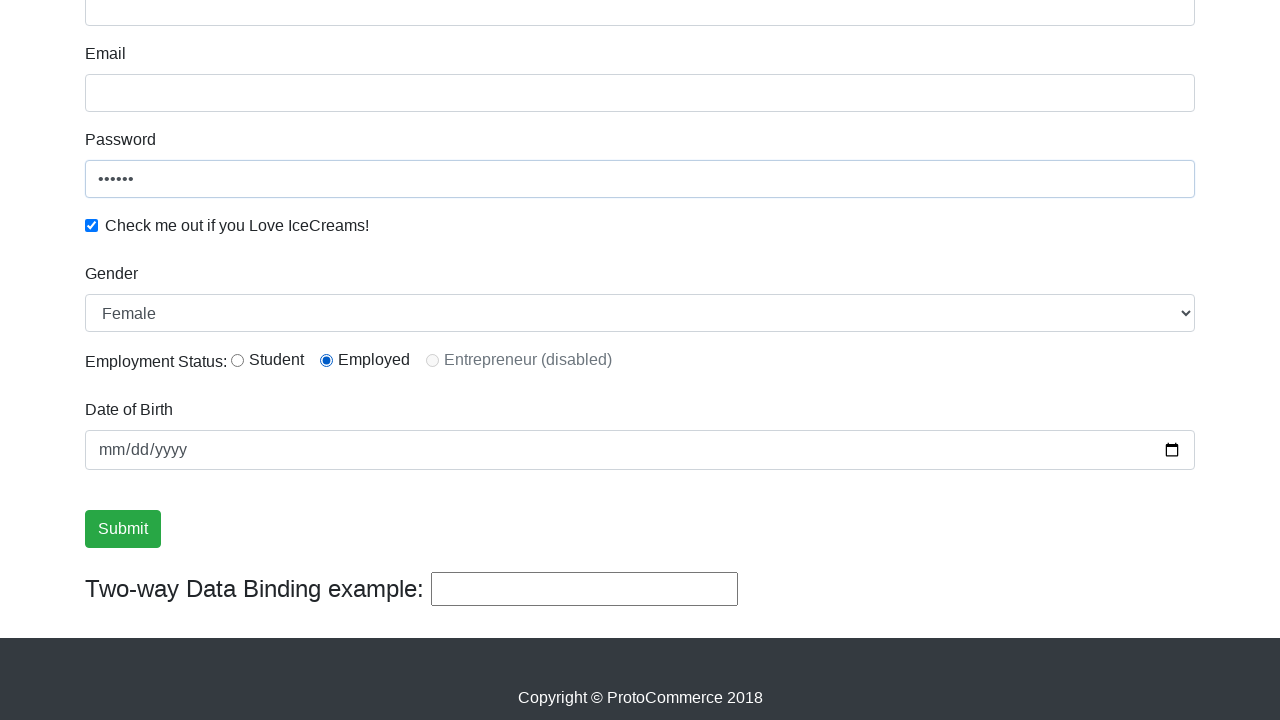

Clicked Submit button at (123, 529) on internal:role=button[name="Submit"i]
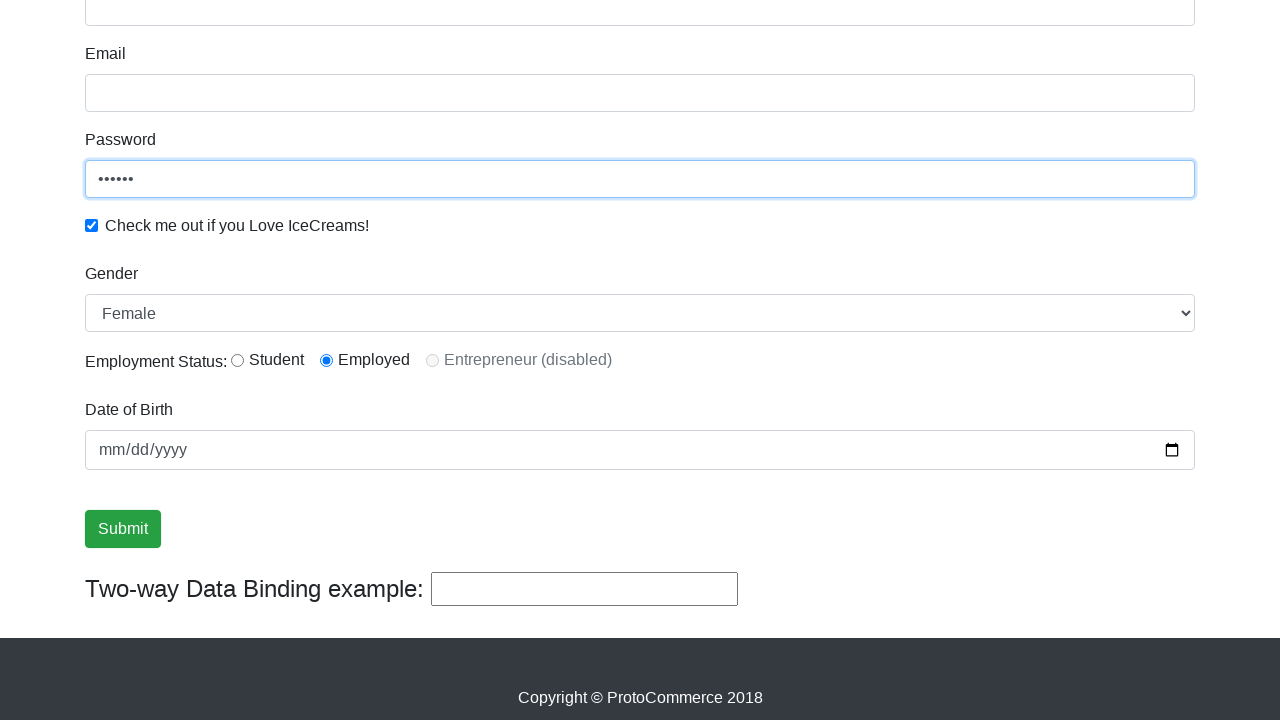

Success message appeared on form submission
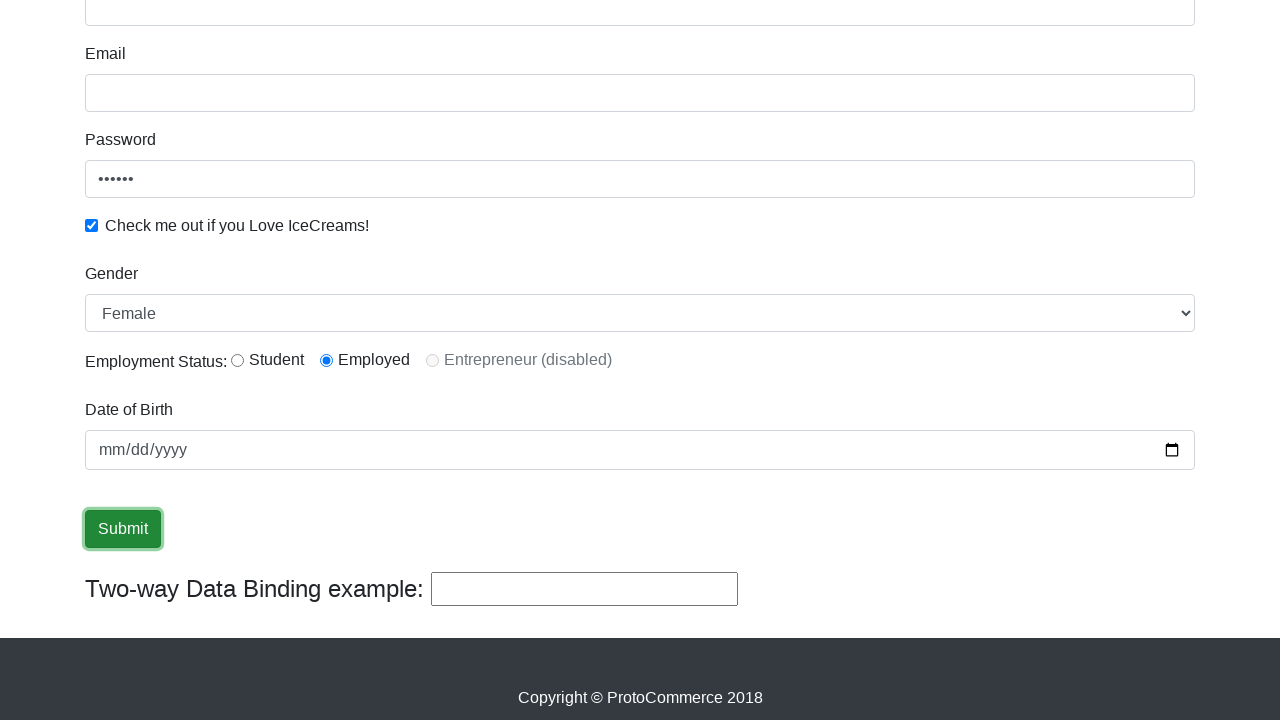

Clicked Shop link to navigate to shop page at (349, 28) on internal:role=link[name="Shop"i]
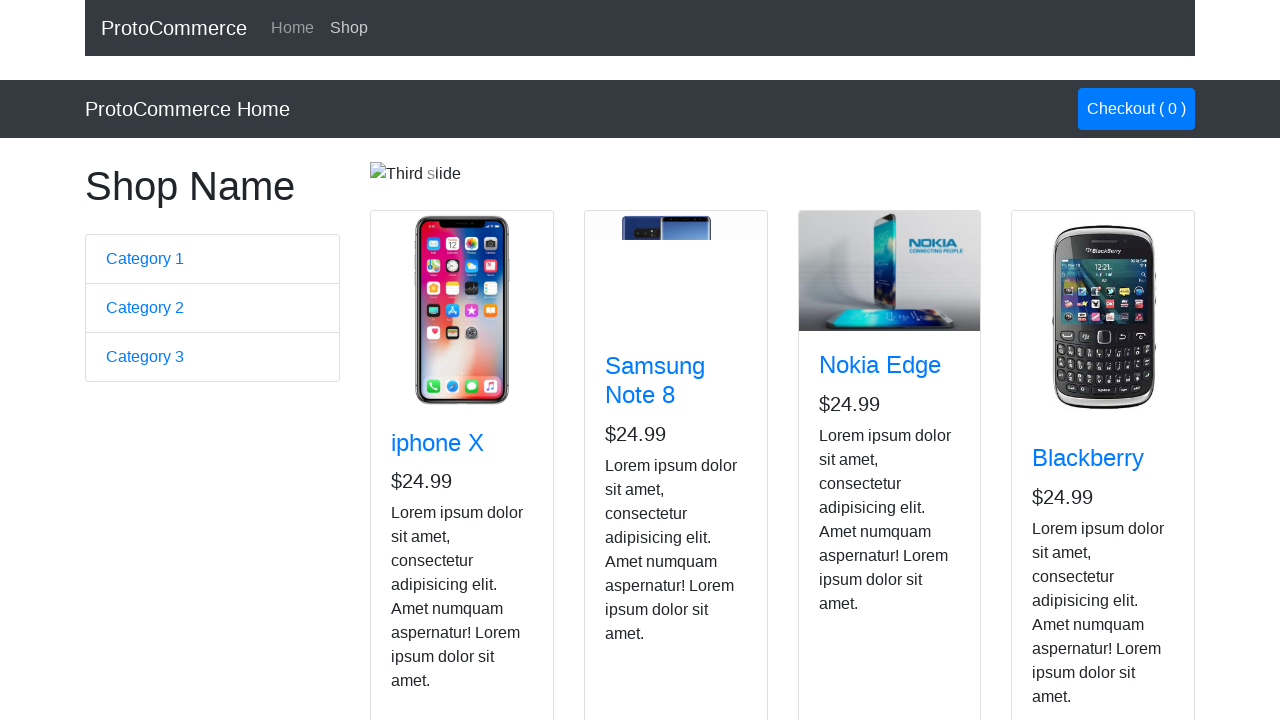

Added Nokia Edge product to cart at (854, 528) on app-card >> internal:has-text="Nokia Edge"i >> internal:role=button
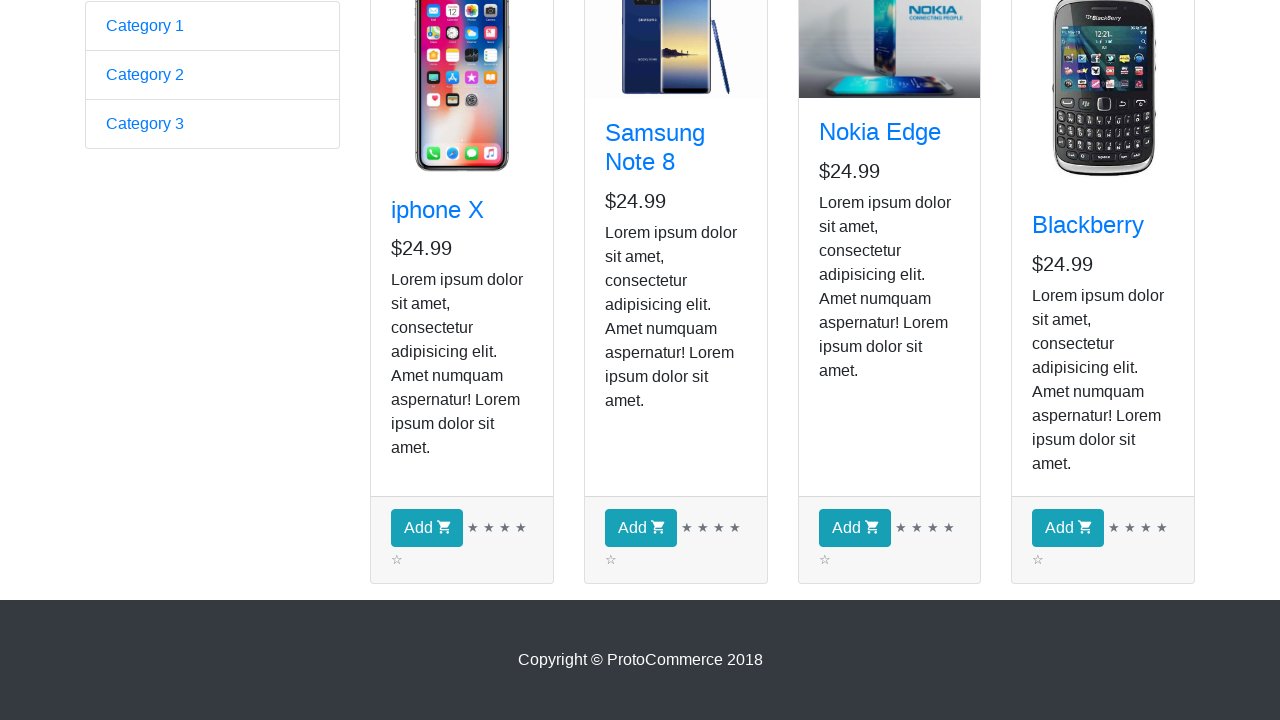

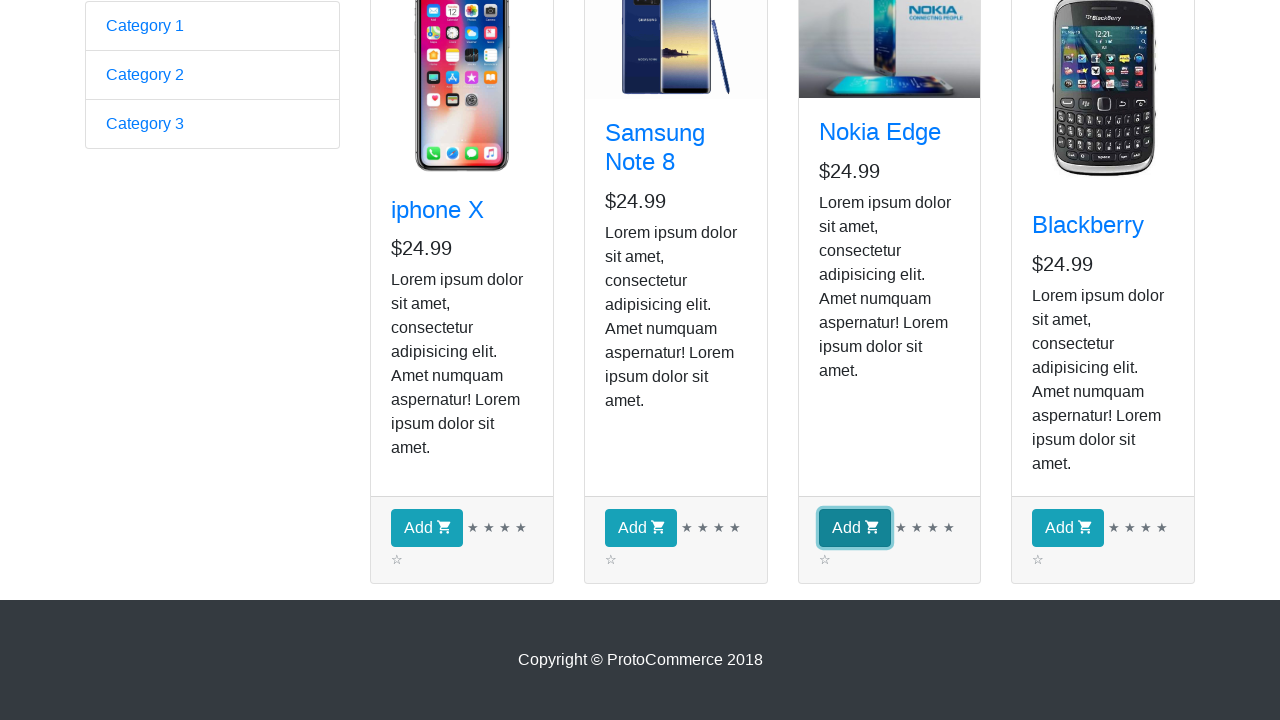